Tests JavaScript prompt dialog by clicking a button that triggers a prompt, entering text, accepting it, and verifying the entered text is displayed

Starting URL: https://testcenter.techproeducation.com/index.php?page=javascript-alerts

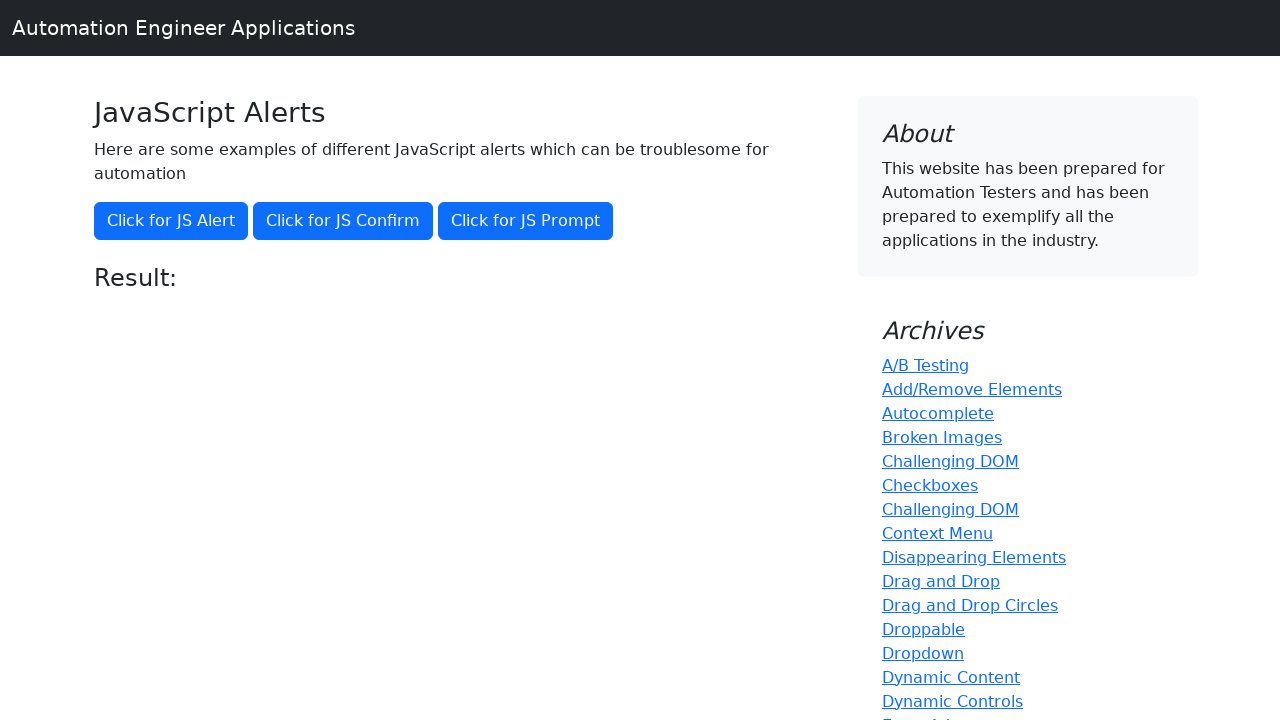

Set up dialog handler to accept prompt with text 'Hello World'
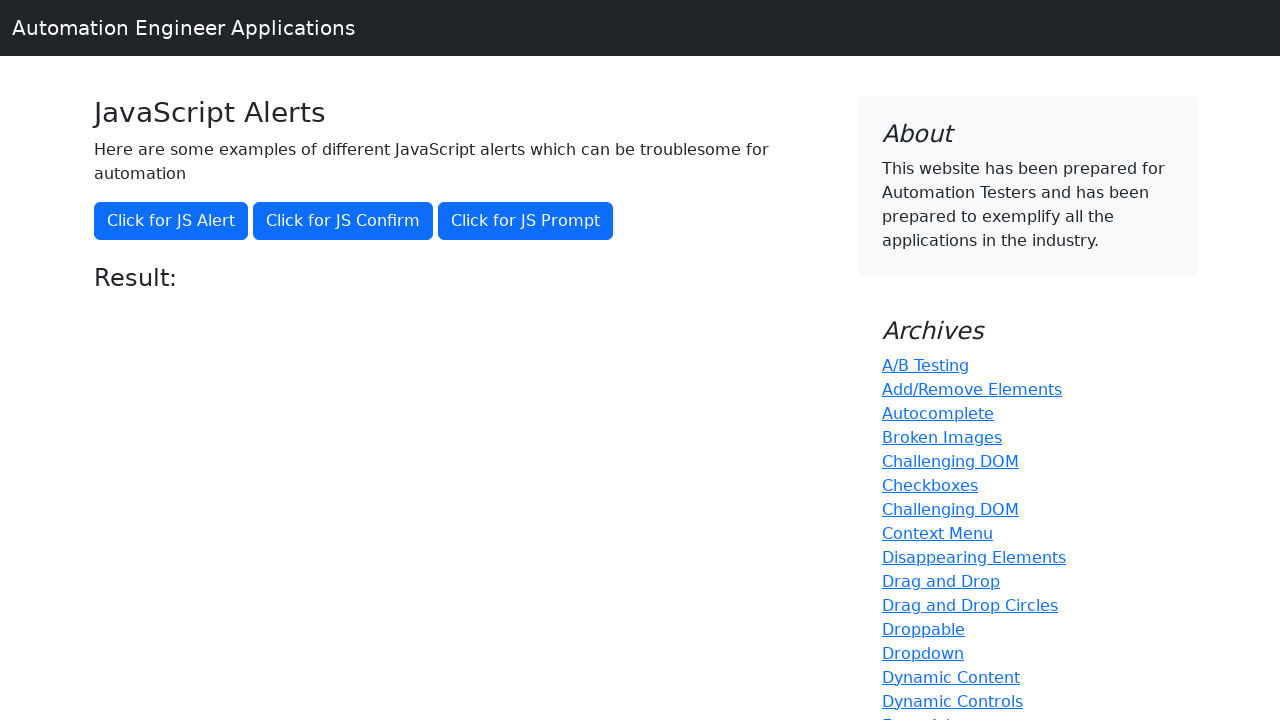

Clicked prompt button to trigger JavaScript prompt dialog at (526, 221) on xpath=//button[@onclick='jsPrompt()']
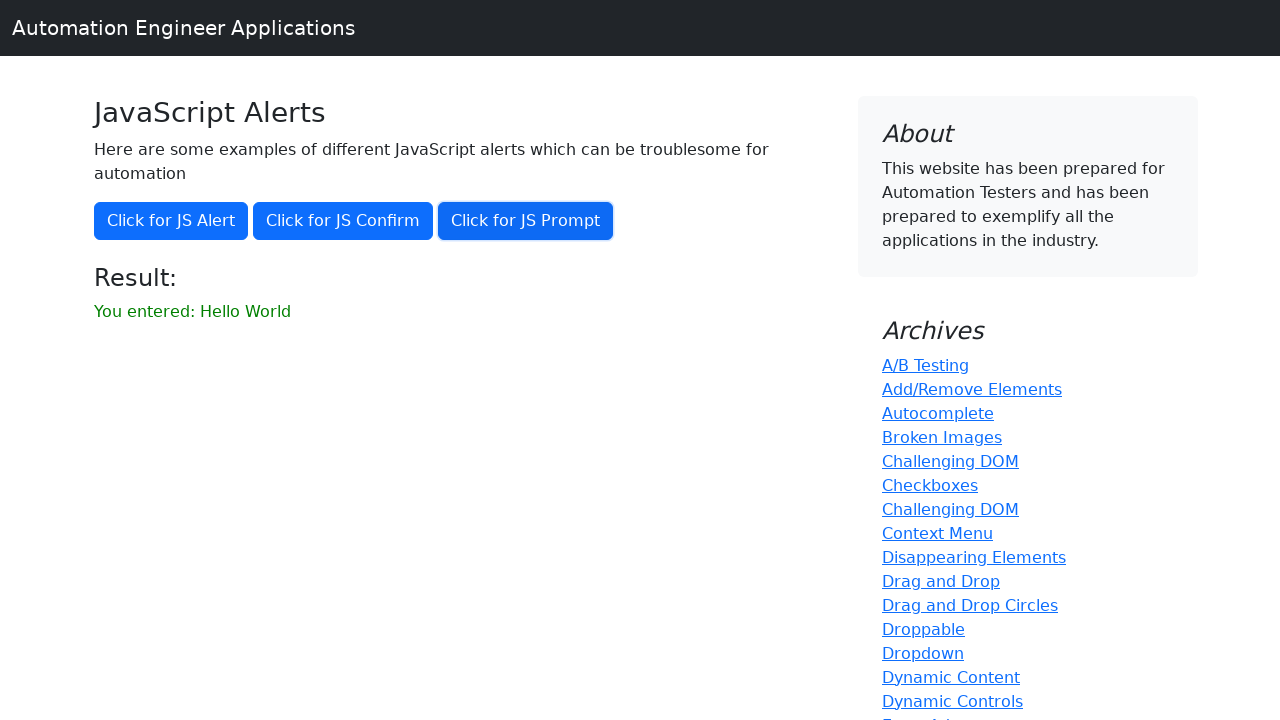

Result message element loaded
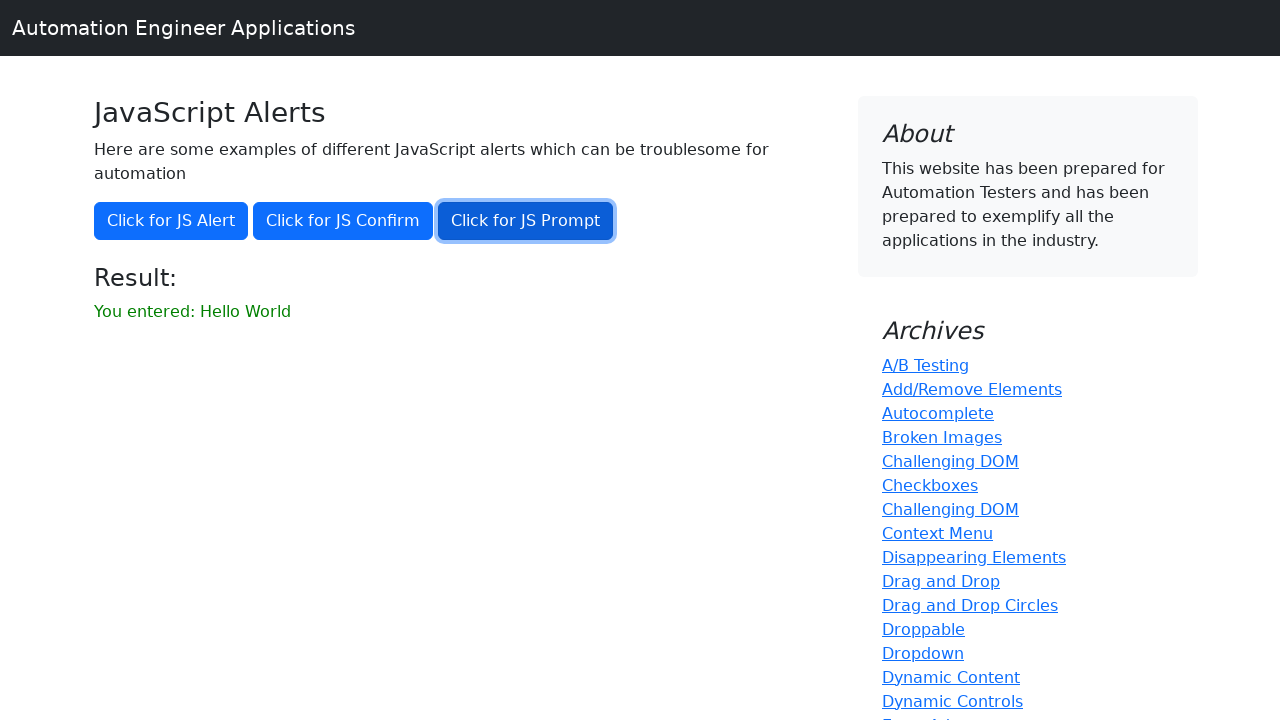

Retrieved result text from element
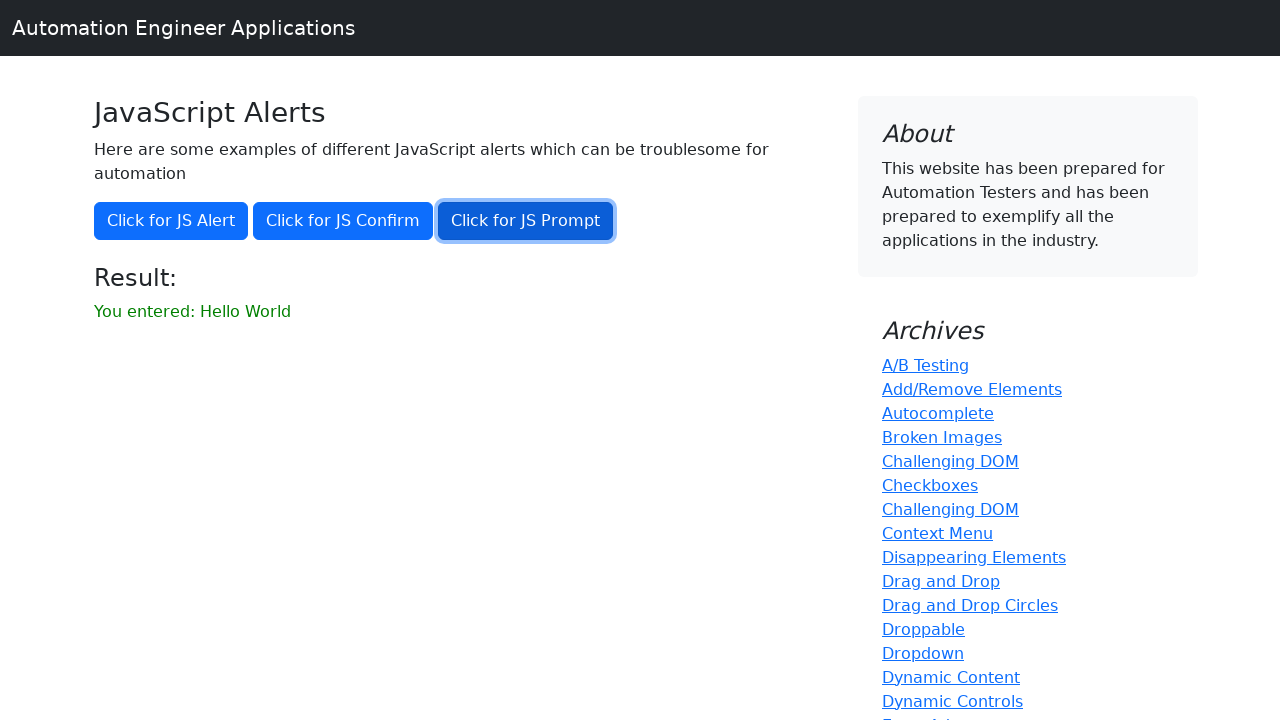

Verified result text matches expected value 'You entered: Hello World'
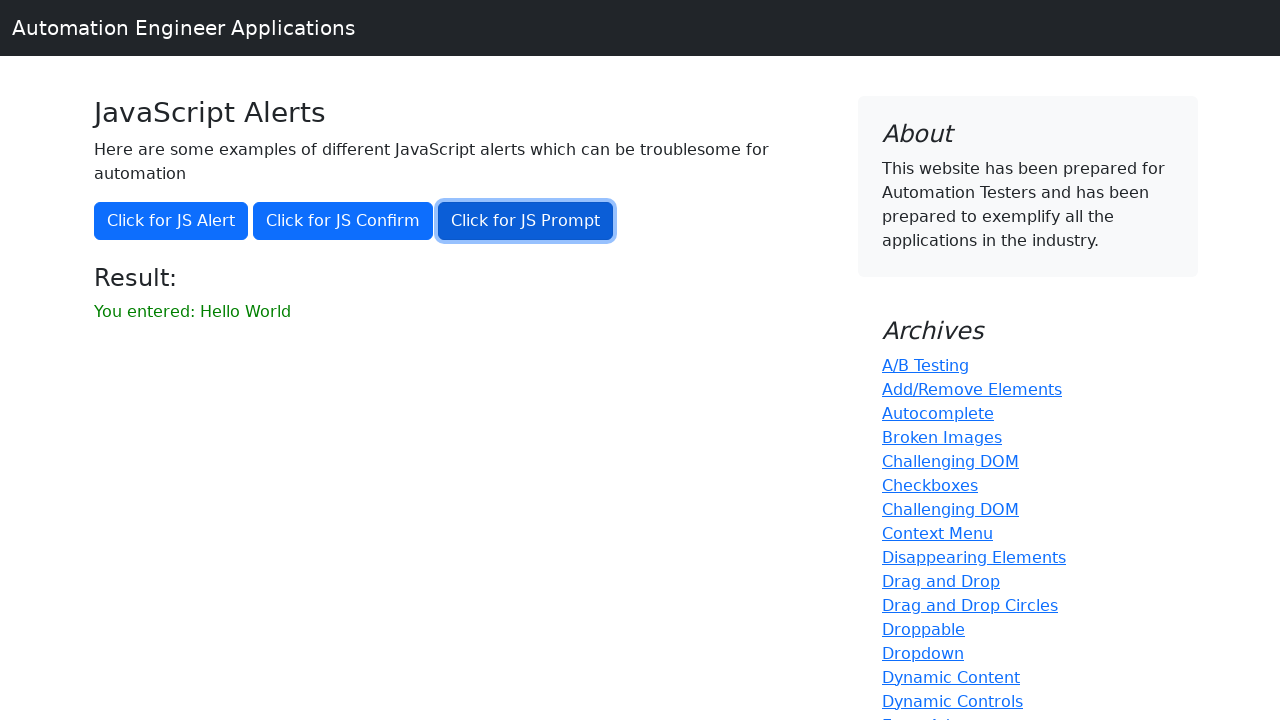

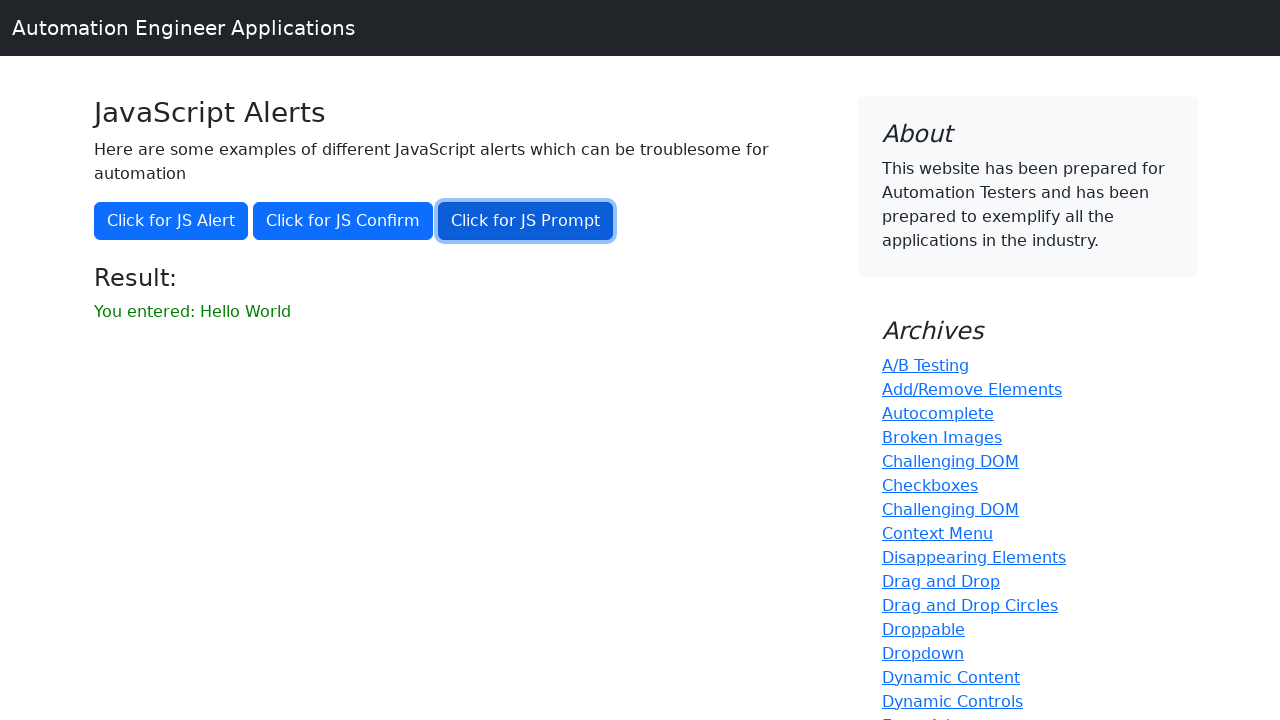